Tests button visibility changes by clicking a hide button and verifying various buttons become hidden through different CSS methods

Starting URL: http://uitestingplayground.com/visibility

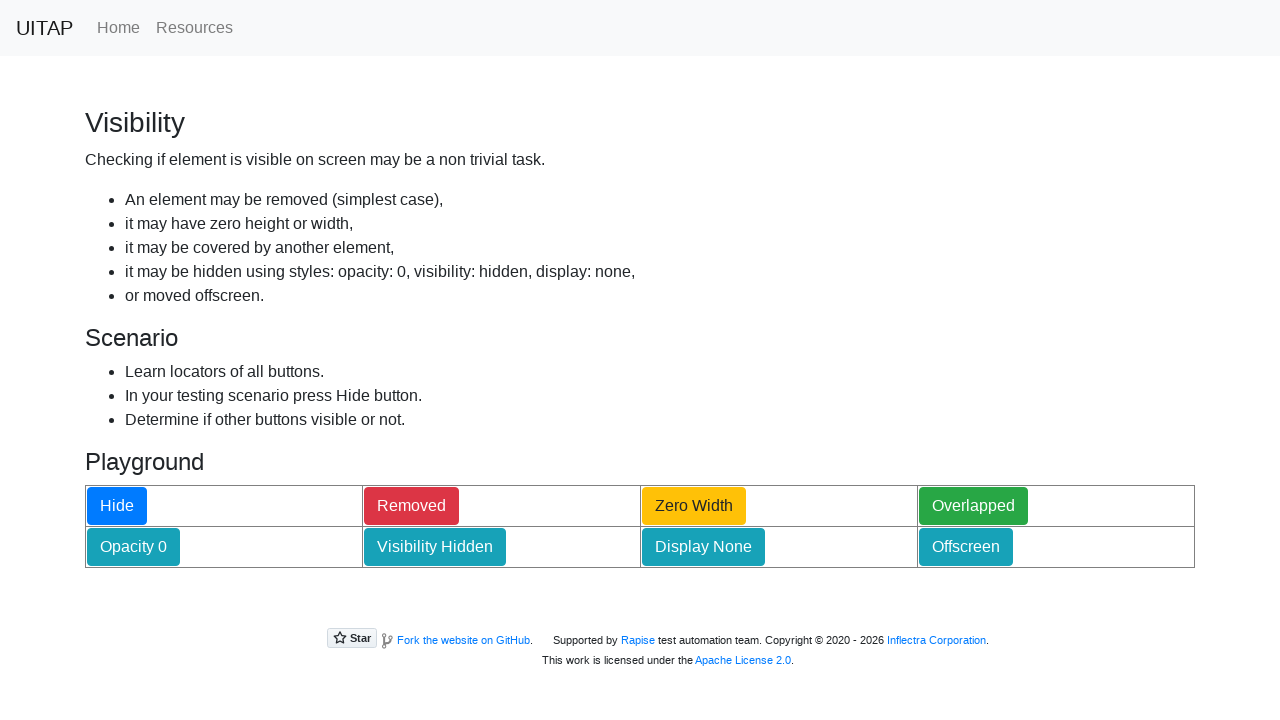

Clicked hide button to trigger visibility changes at (117, 506) on #hideButton
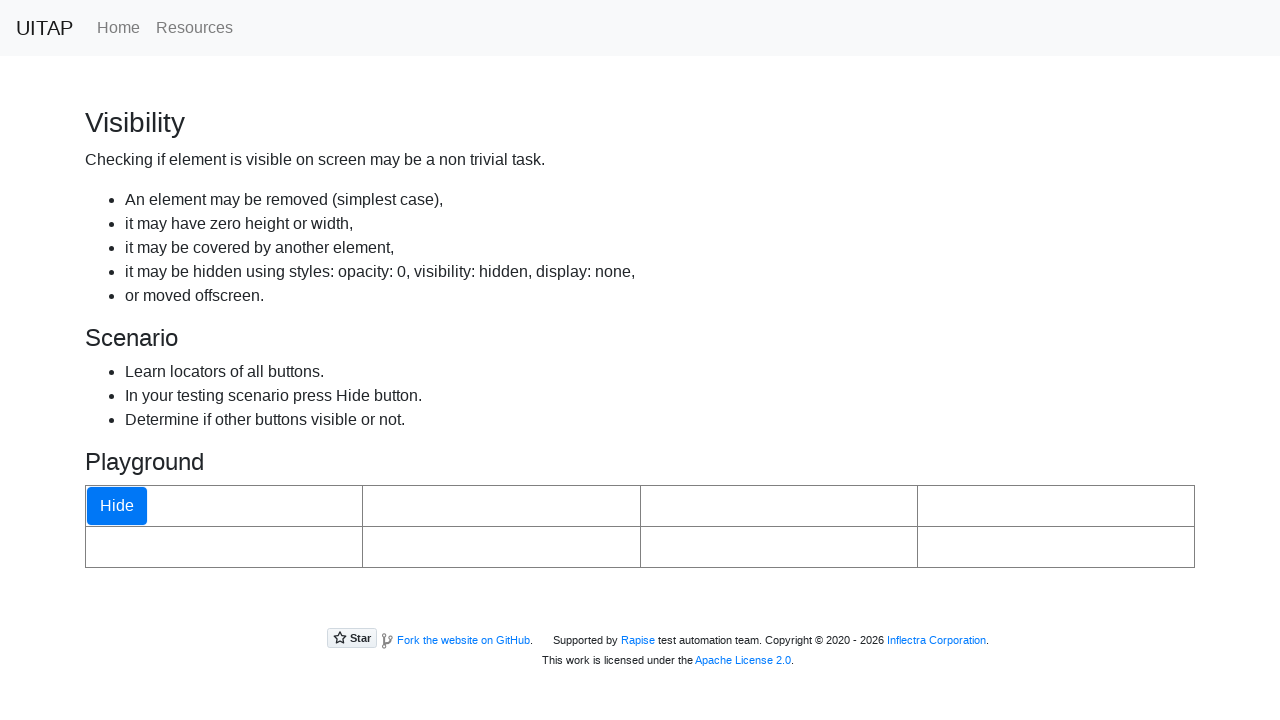

Waited 500ms for visibility changes to take effect
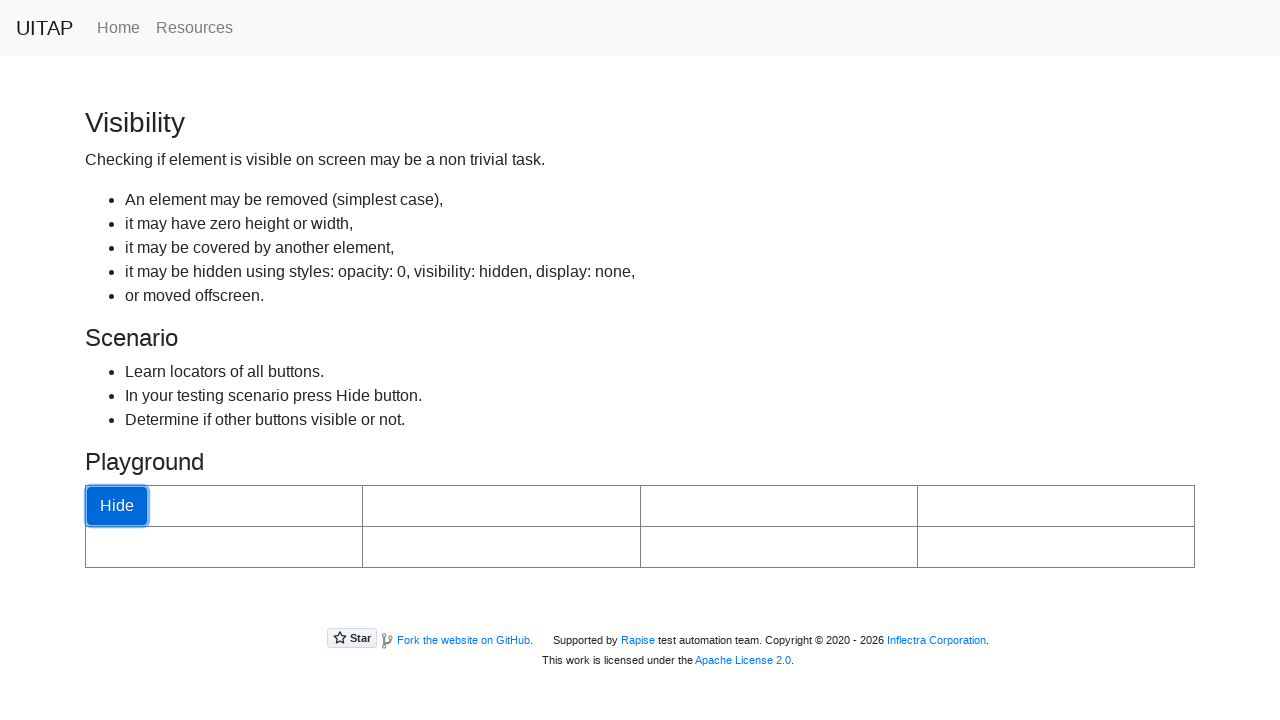

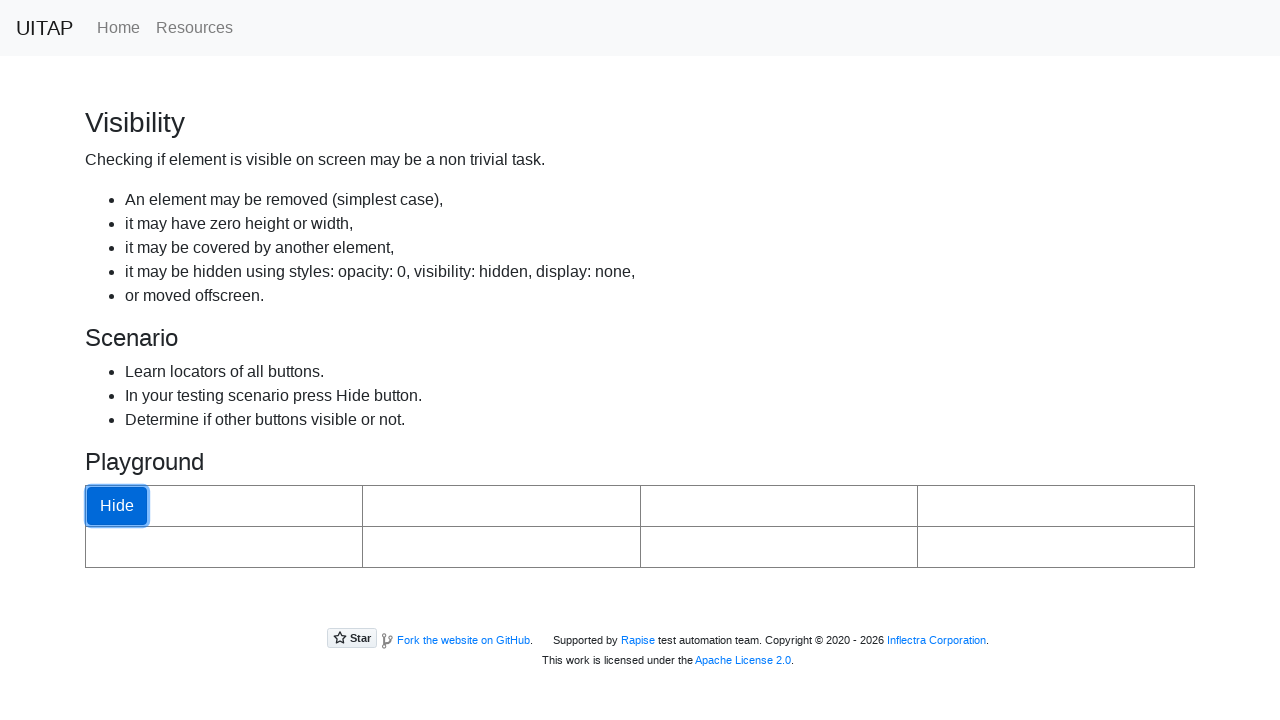